Tests pressing the space key on a target element and verifies the result text shows the correct key was pressed

Starting URL: http://the-internet.herokuapp.com/key_presses

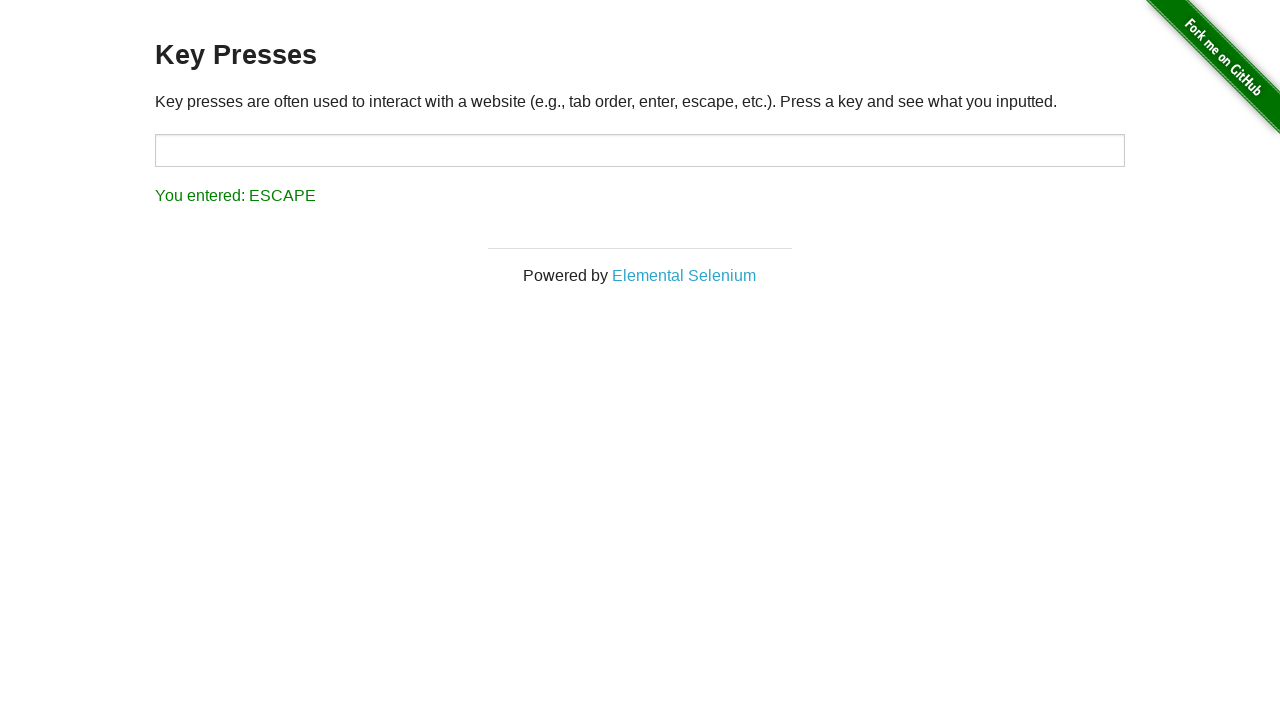

Navigated to key presses test page
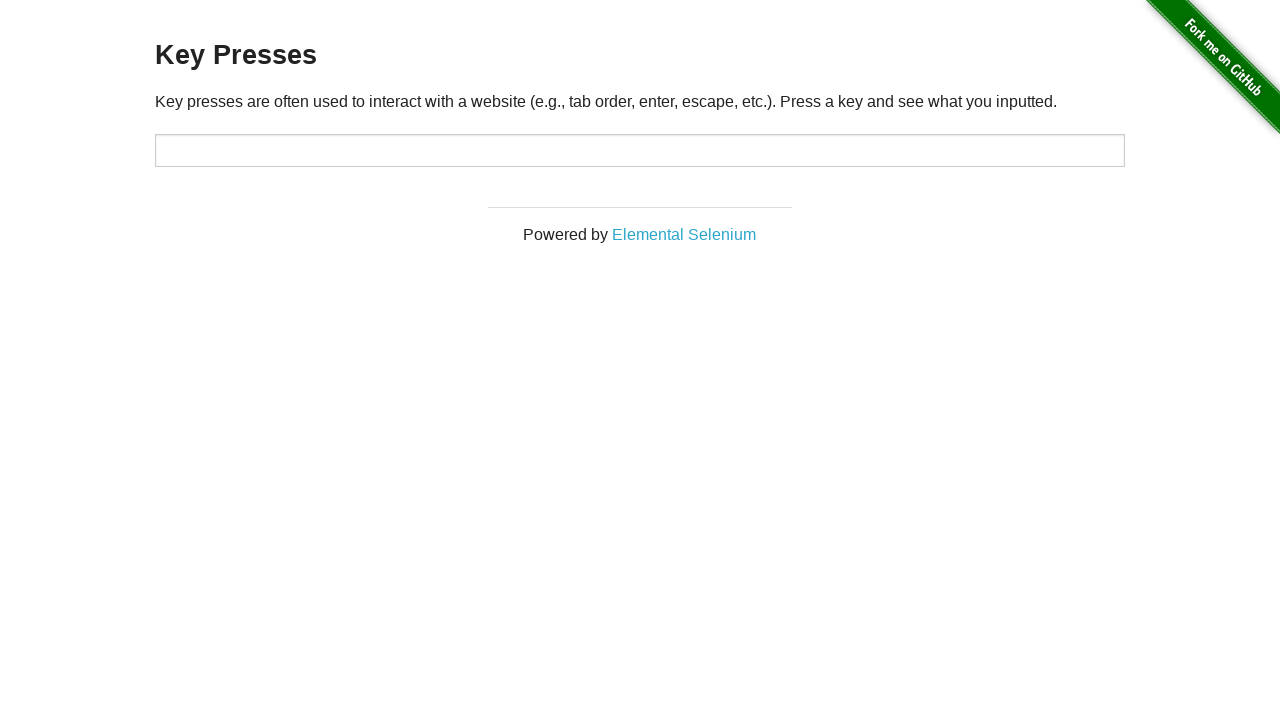

Pressed space key on target element on #target
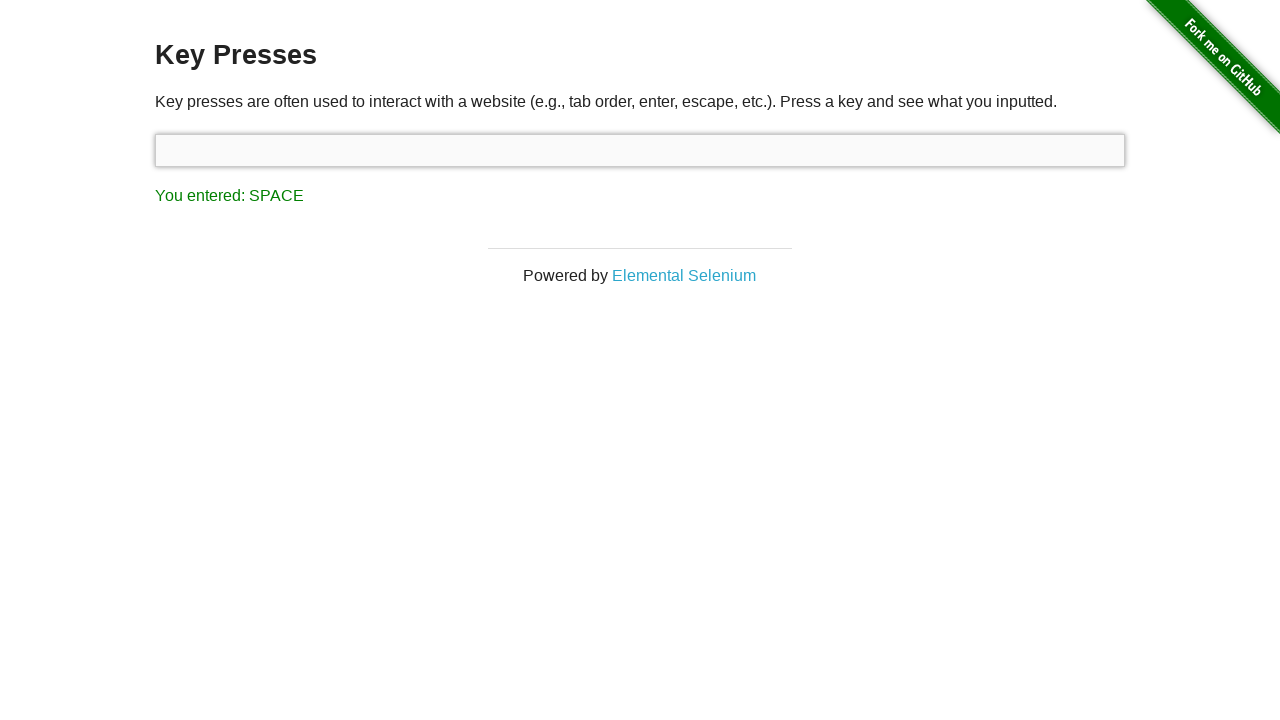

Result element appeared
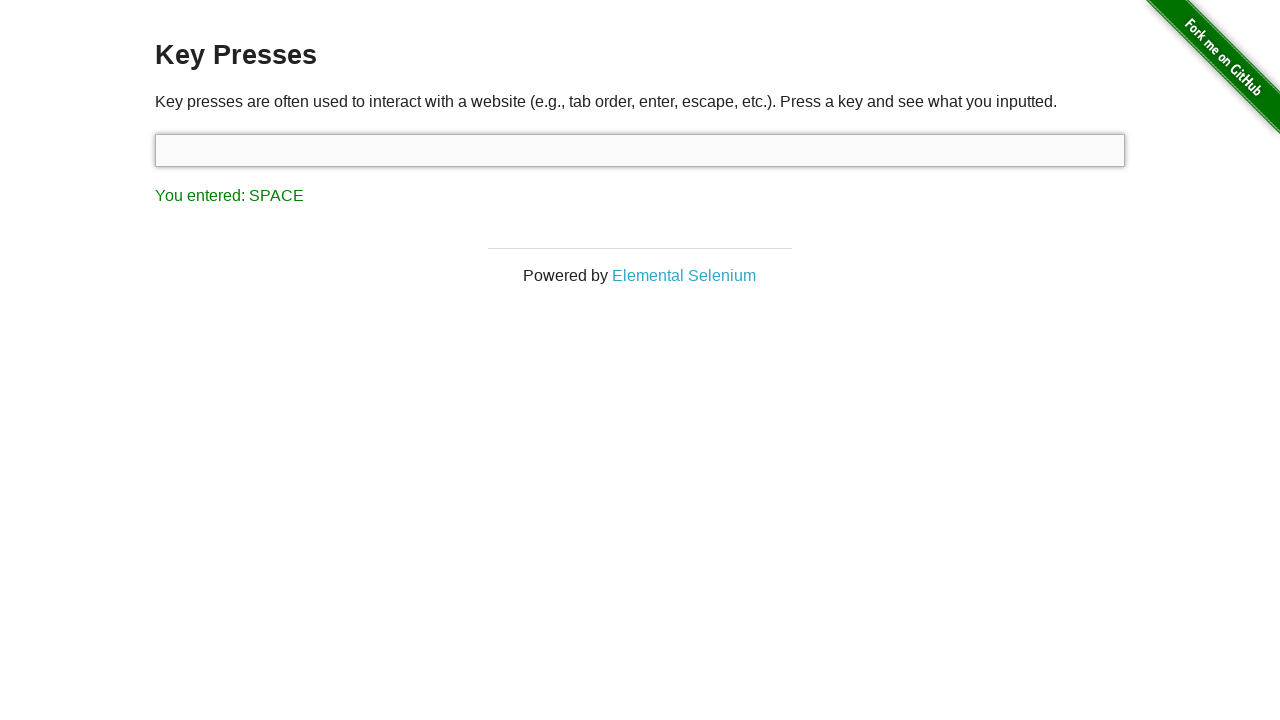

Retrieved result text: 'You entered: SPACE'
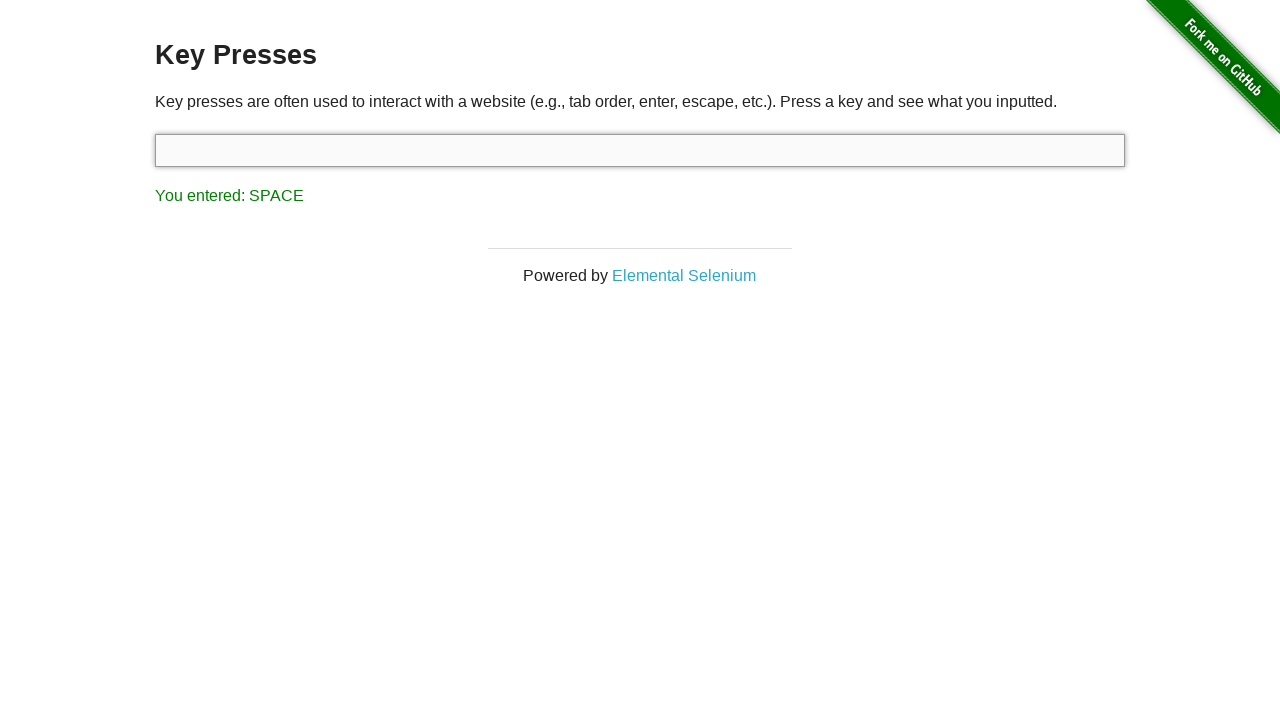

Assertion passed: result text shows SPACE key was pressed
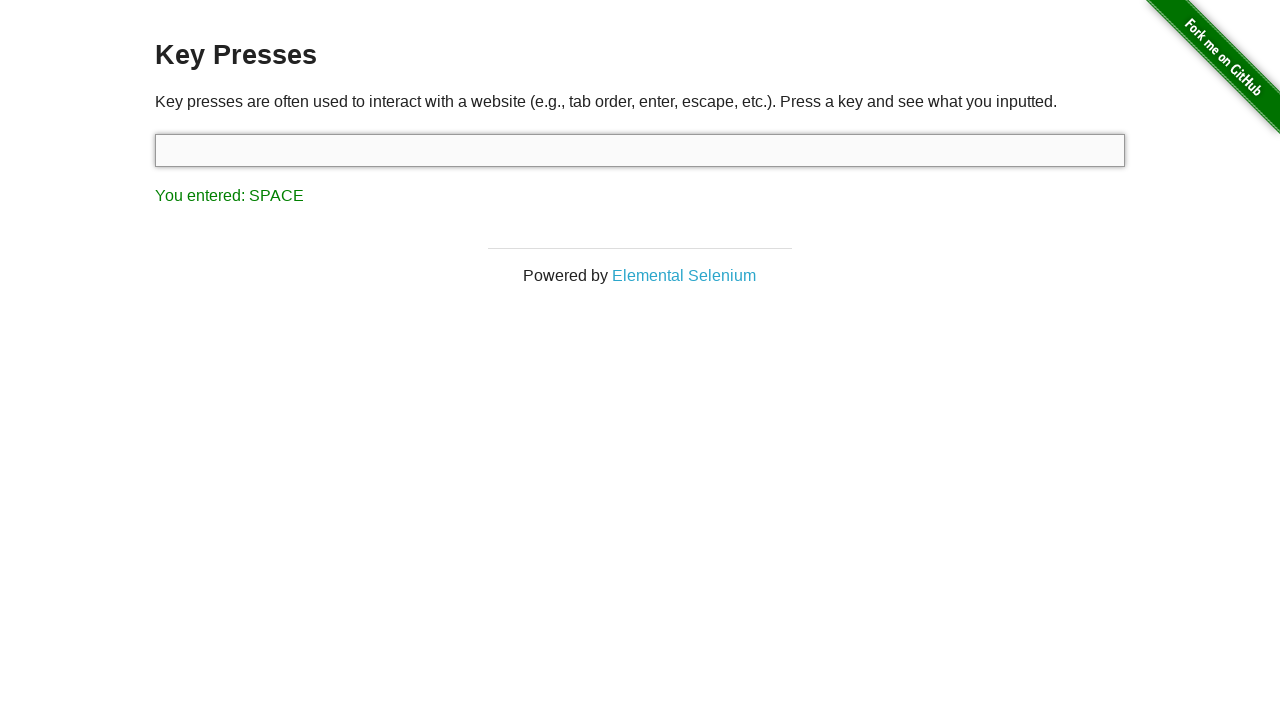

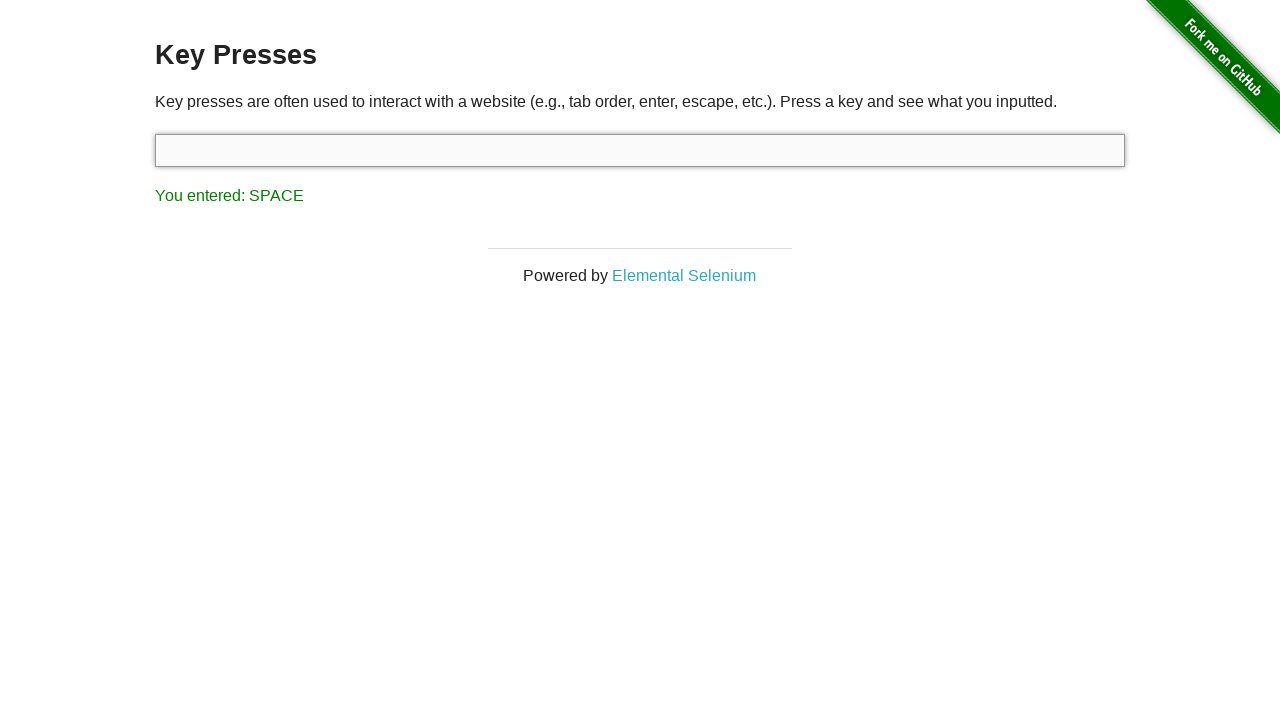